Tests multiple window handling by clicking social media links (LinkedIn, Facebook, Twitter, YouTube) in the page footer, which open in new windows, then switches between windows and closes the child windows while keeping the parent window open.

Starting URL: https://opensource-demo.orangehrmlive.com/web/index.php/auth/login

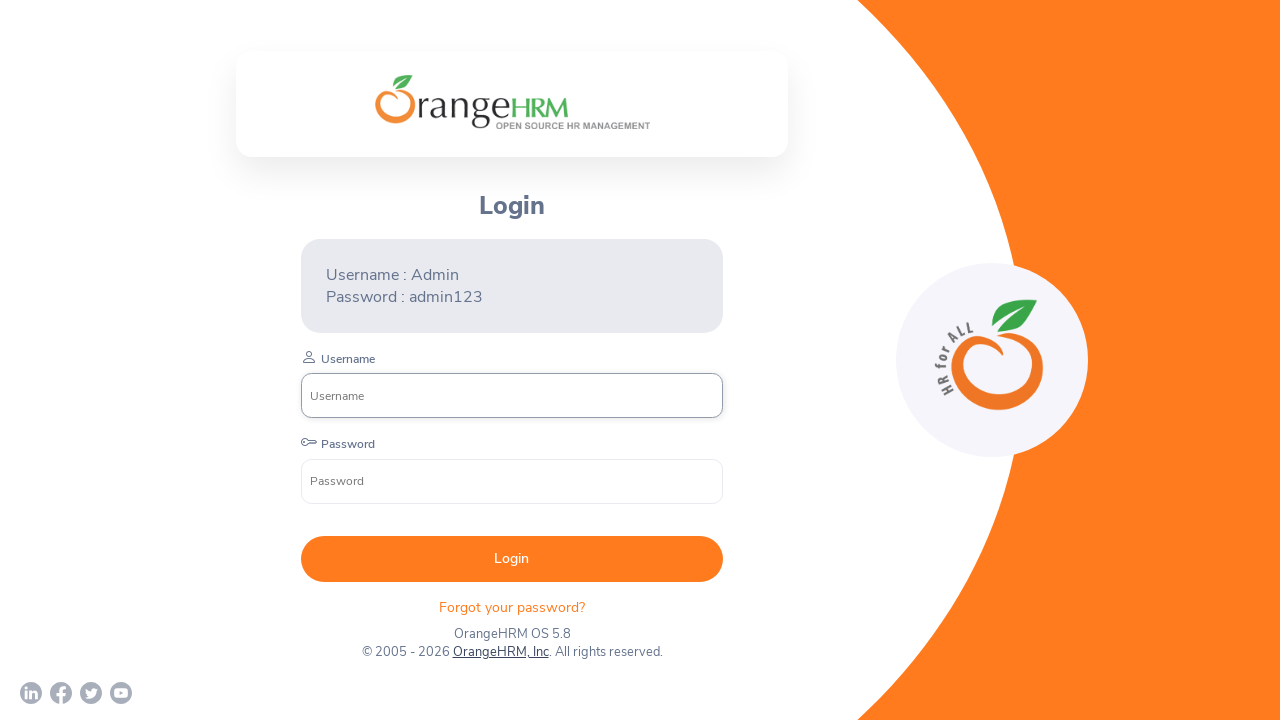

Scrolled down to view social media links in footer
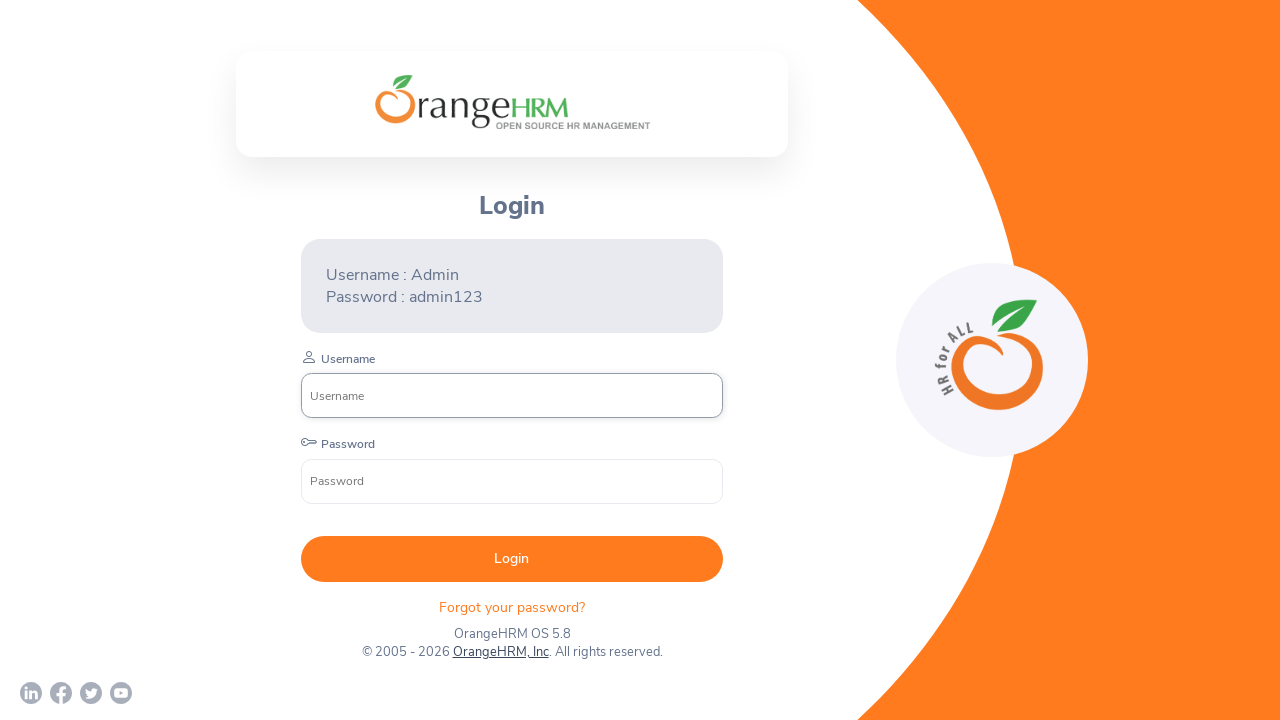

Clicked LinkedIn social media link at (31, 693) on a[href='https://www.linkedin.com/company/orangehrm/mycompany/']
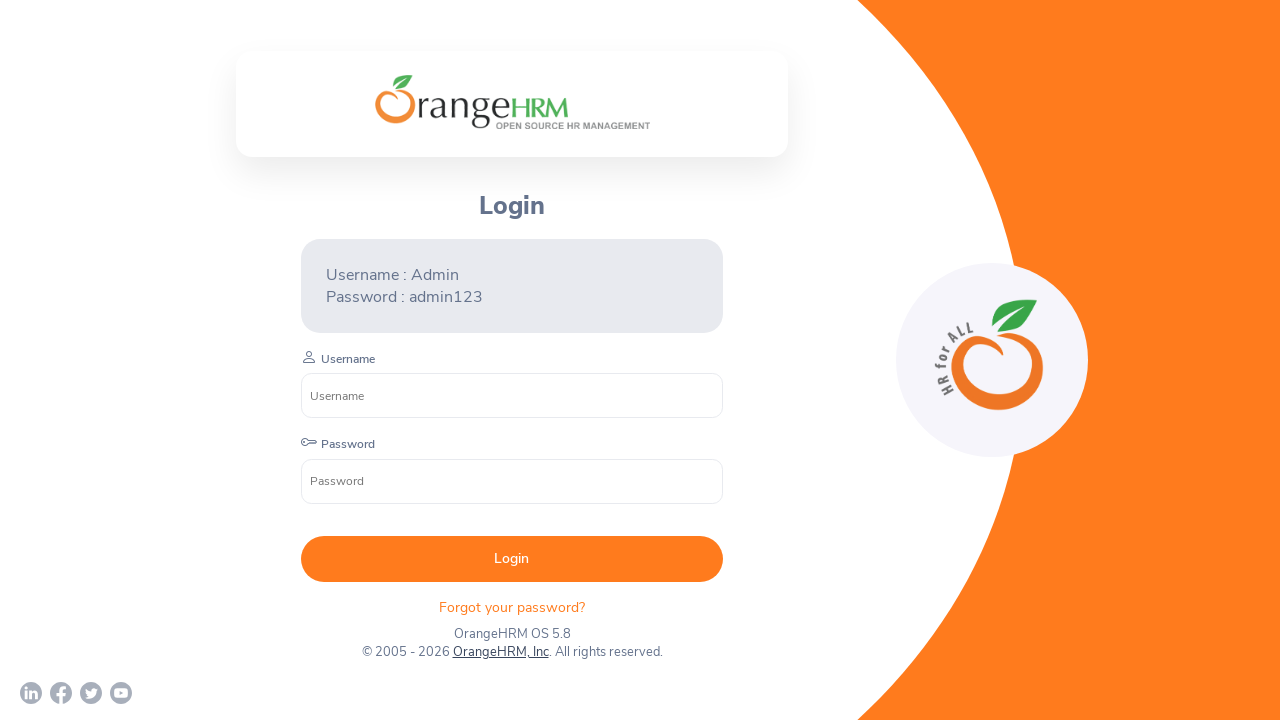

Clicked Facebook social media link at (61, 693) on a[href='https://www.facebook.com/OrangeHRM/']
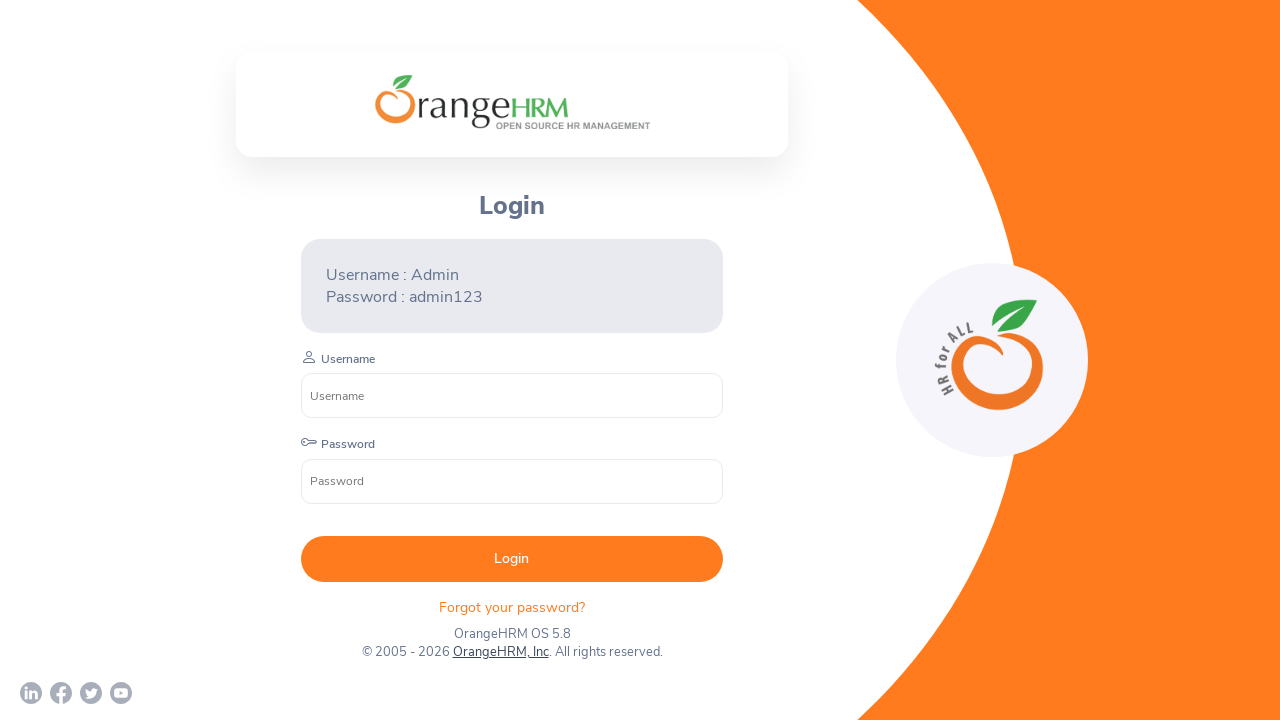

Clicked Twitter social media link at (91, 693) on a[href='https://twitter.com/orangehrm?lang=en']
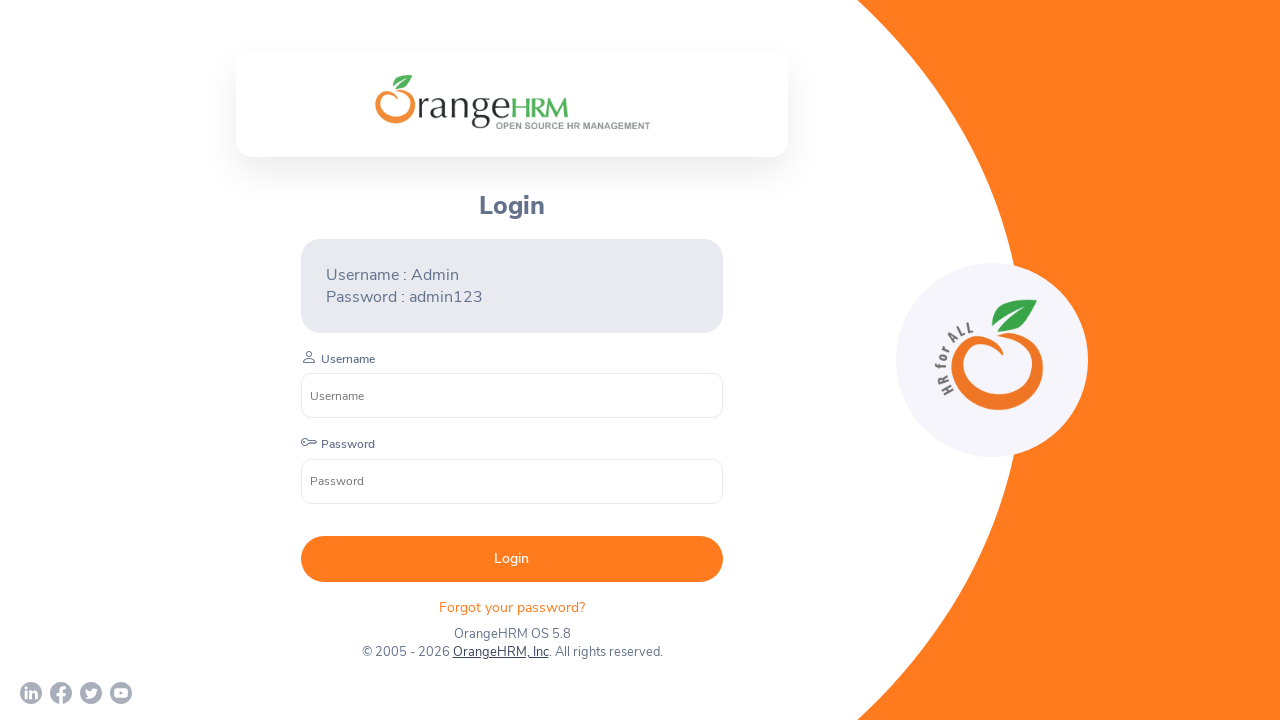

Clicked YouTube social media link at (121, 693) on a[href='https://www.youtube.com/c/OrangeHRMInc']
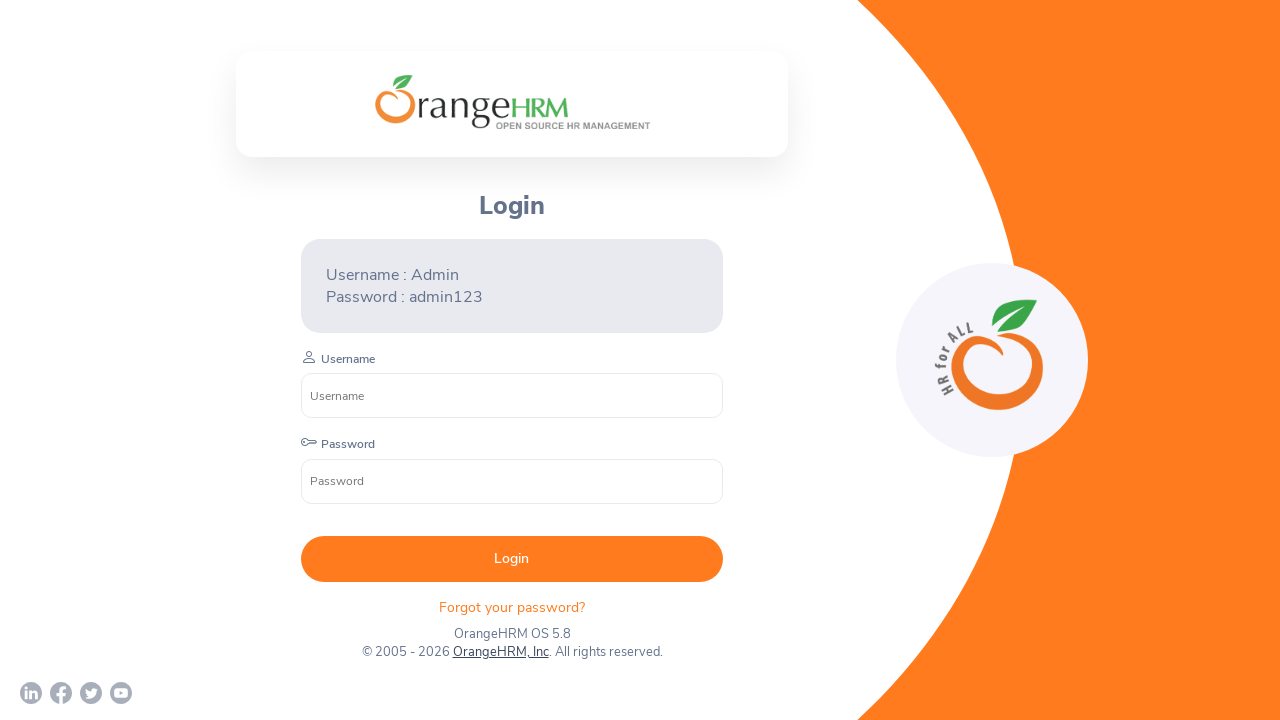

Retrieved all open pages/windows from browser context
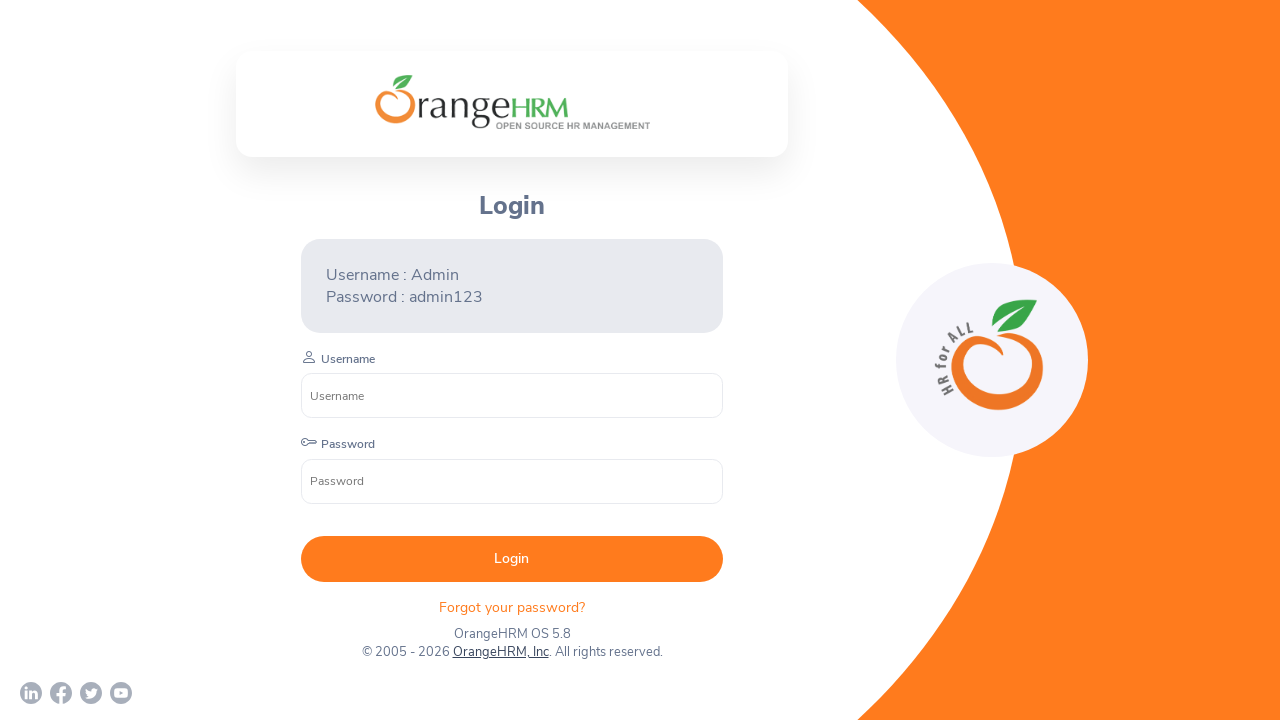

Stored reference to parent window
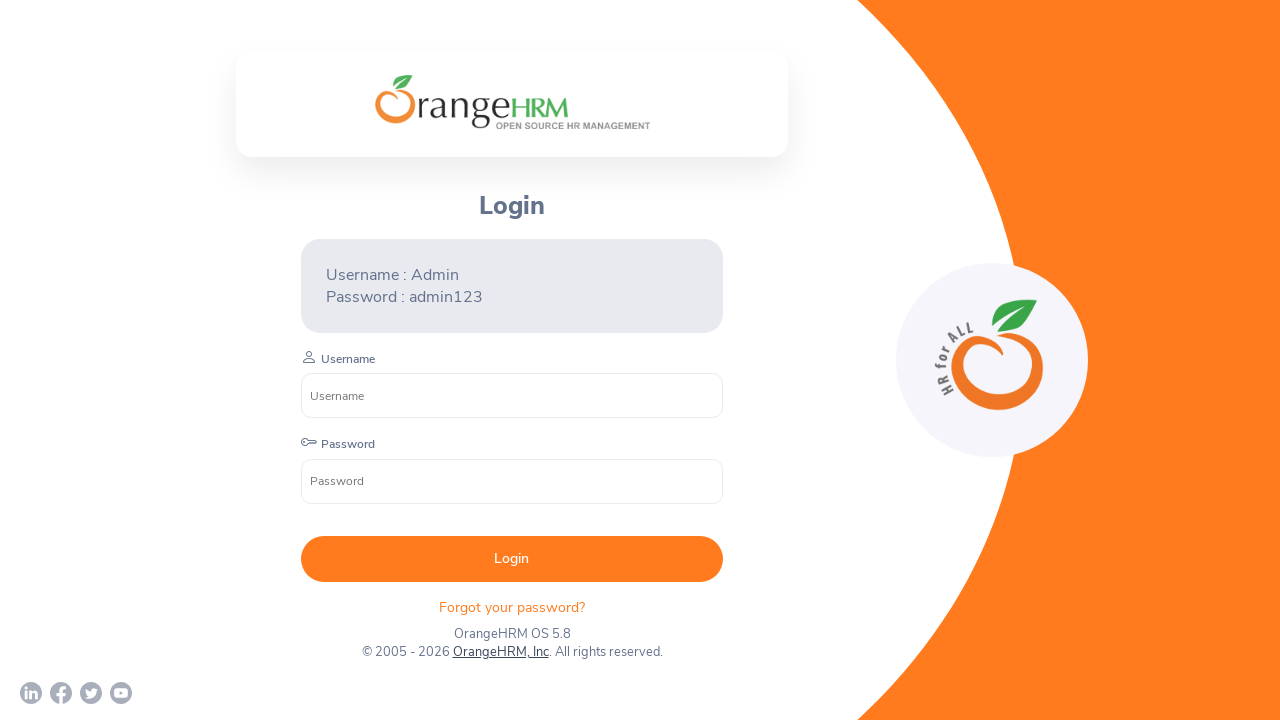

Retrieved page title: OrangeHRM
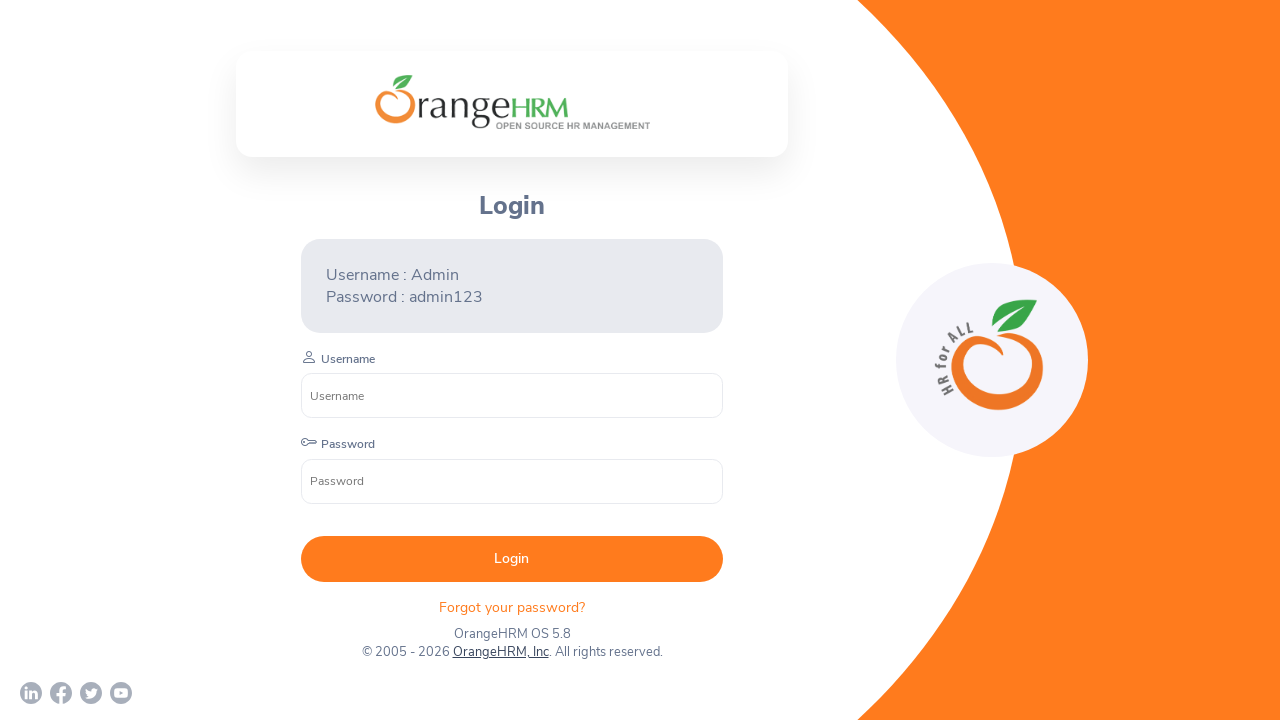

Retrieved page title: 
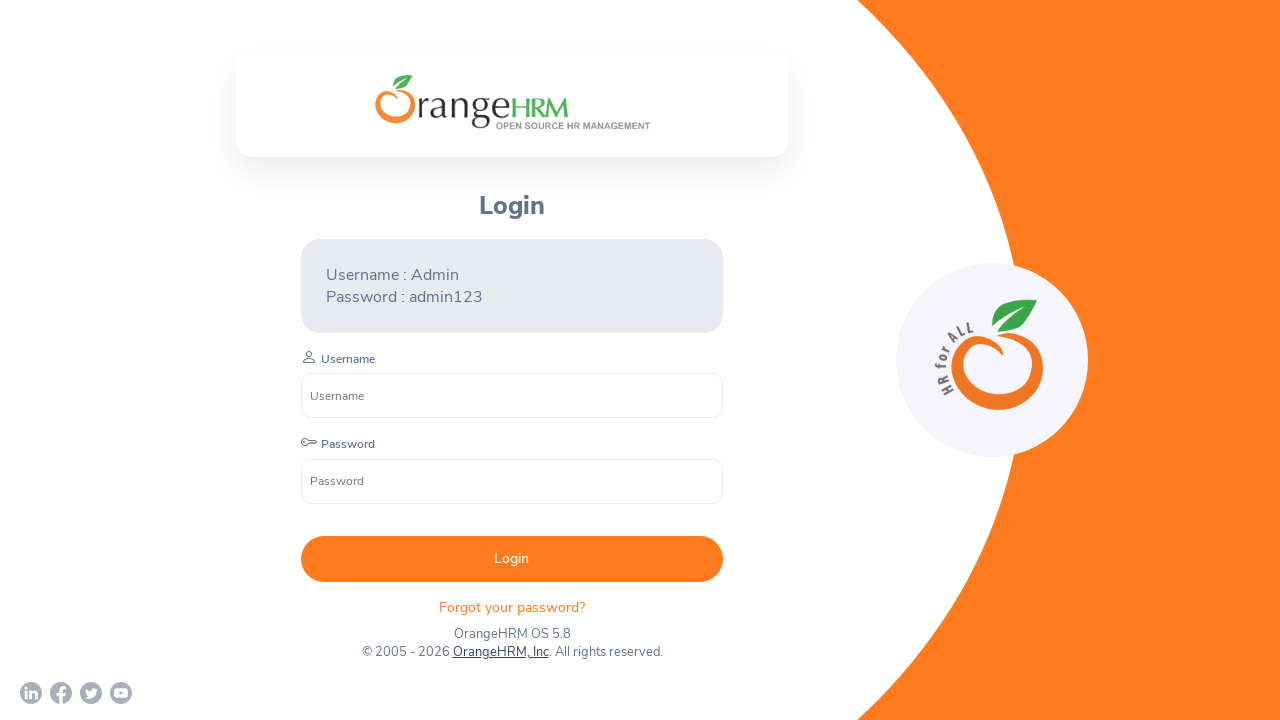

Retrieved page title: 
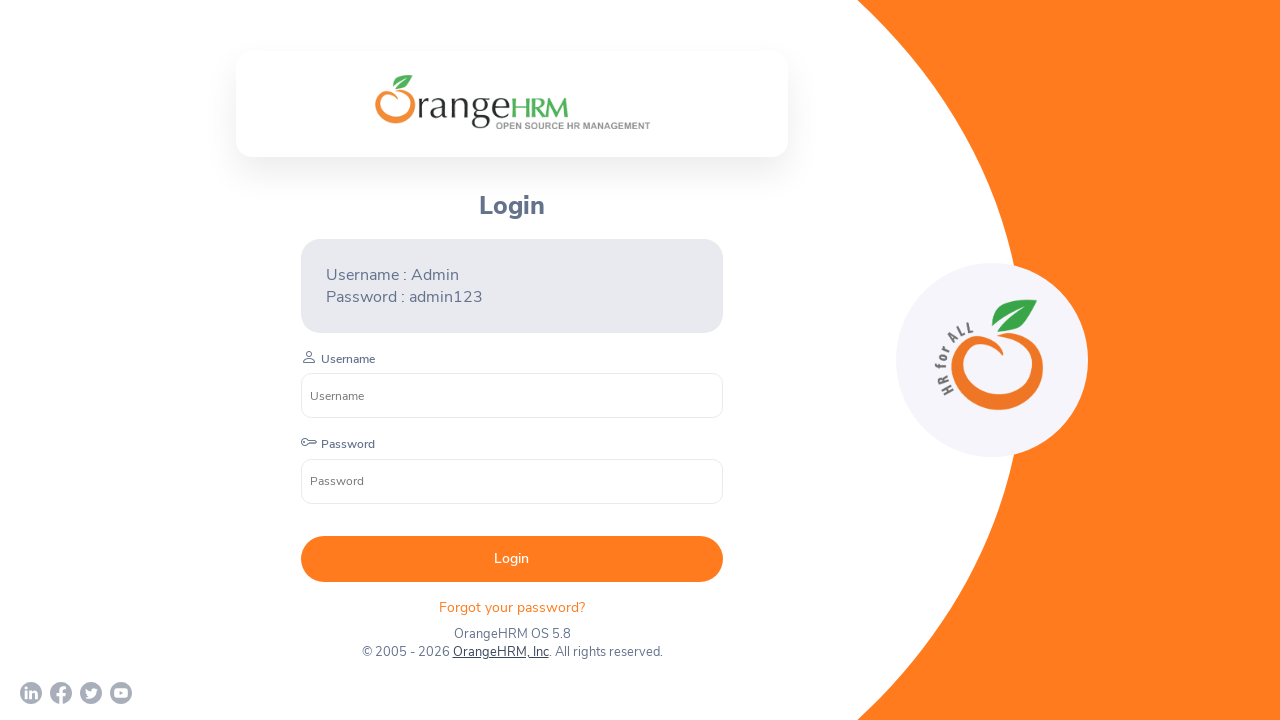

Retrieved page title: 
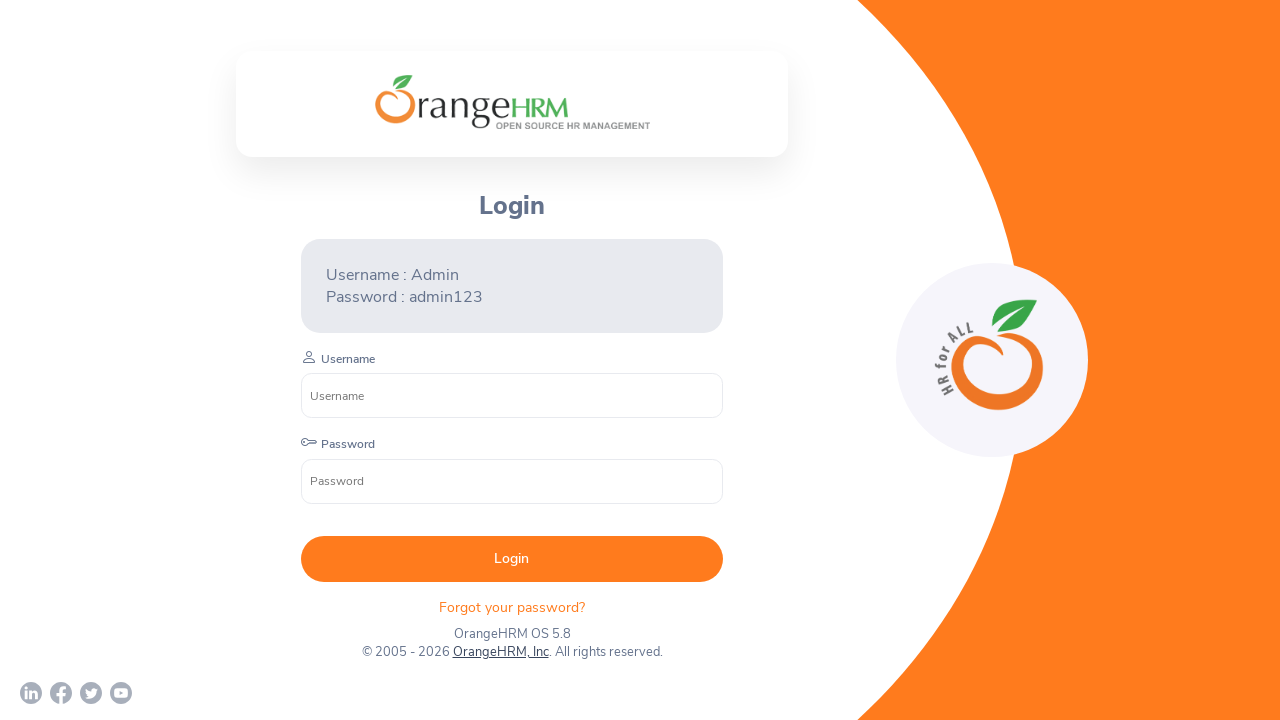

Retrieved page title: OrangeHRM Inc - YouTube
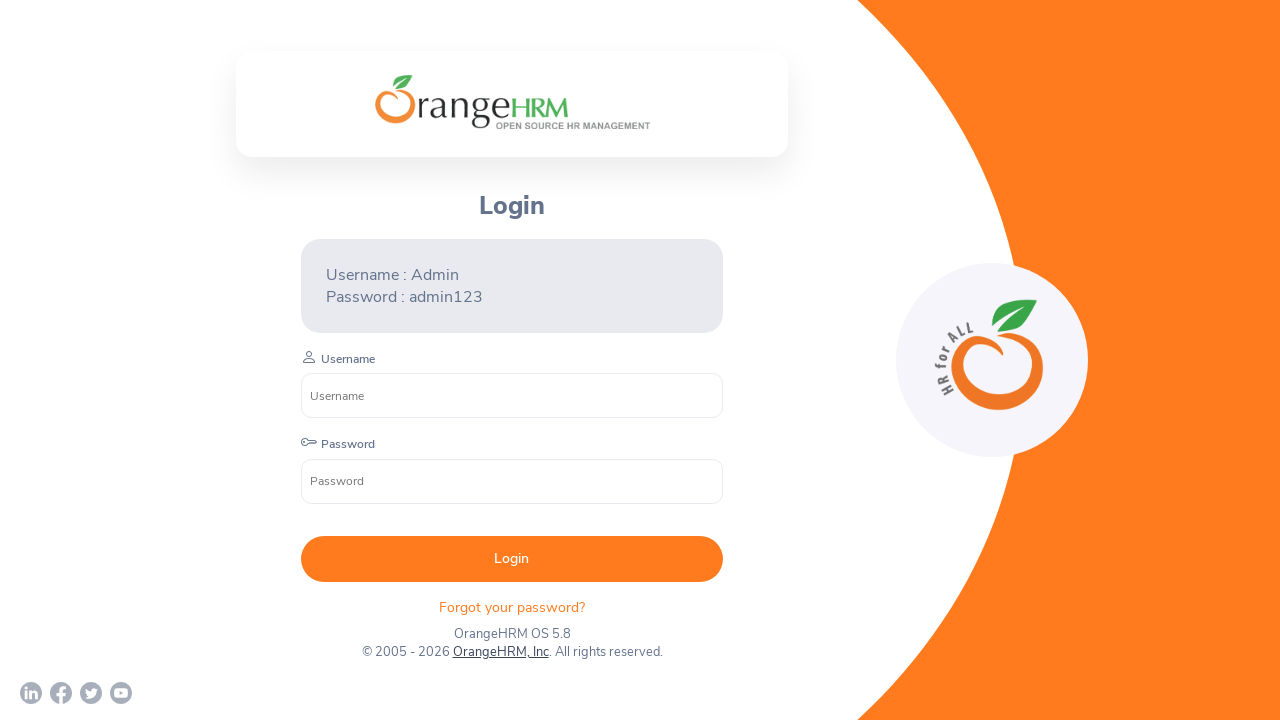

Closed child window
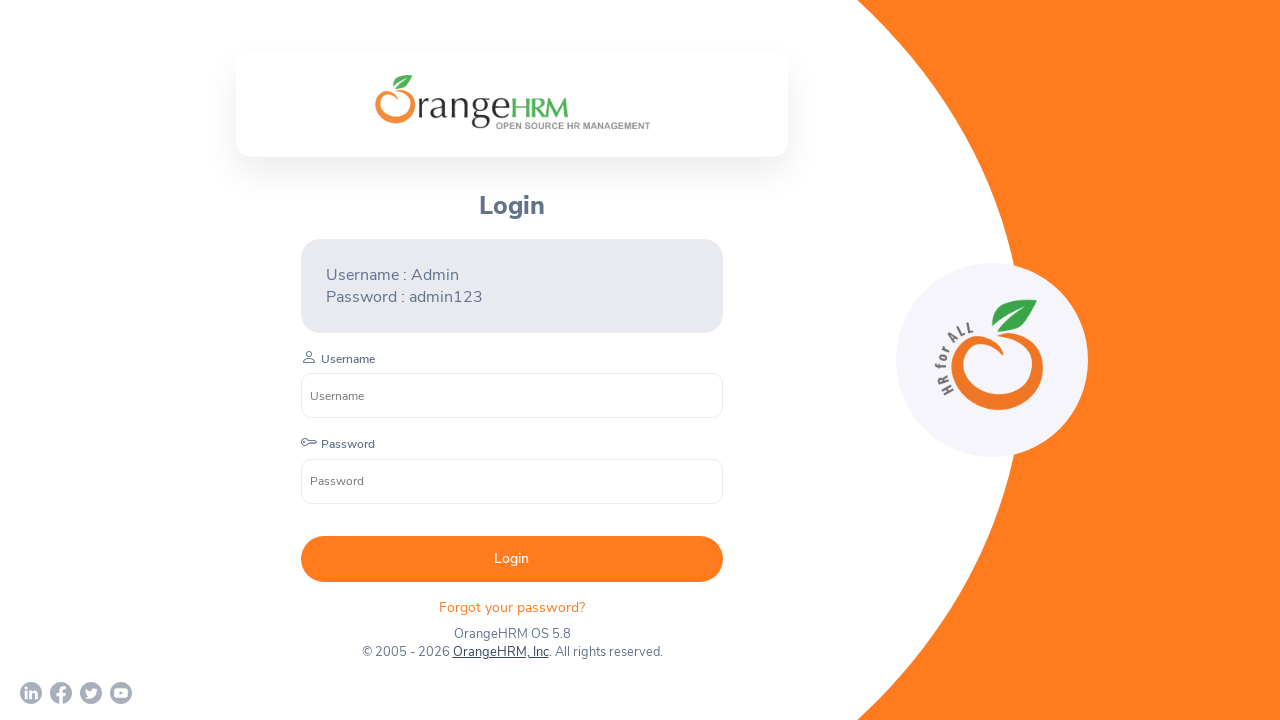

Closed child window
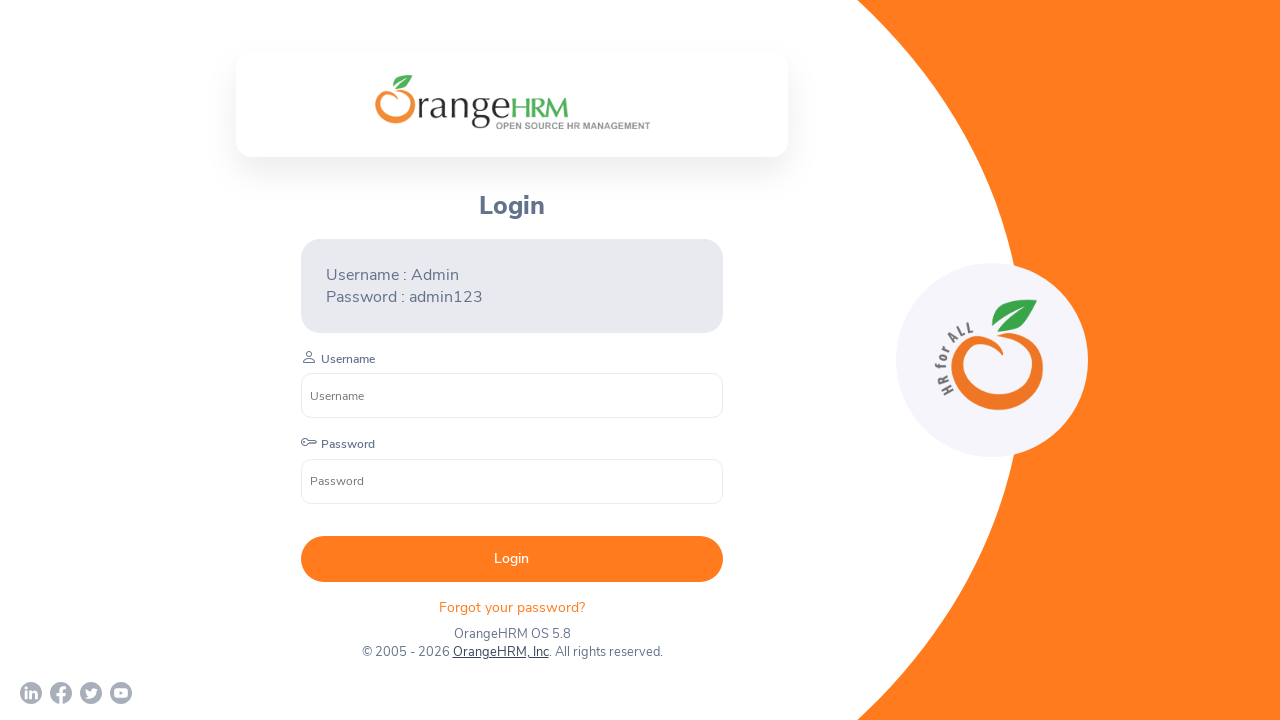

Closed child window
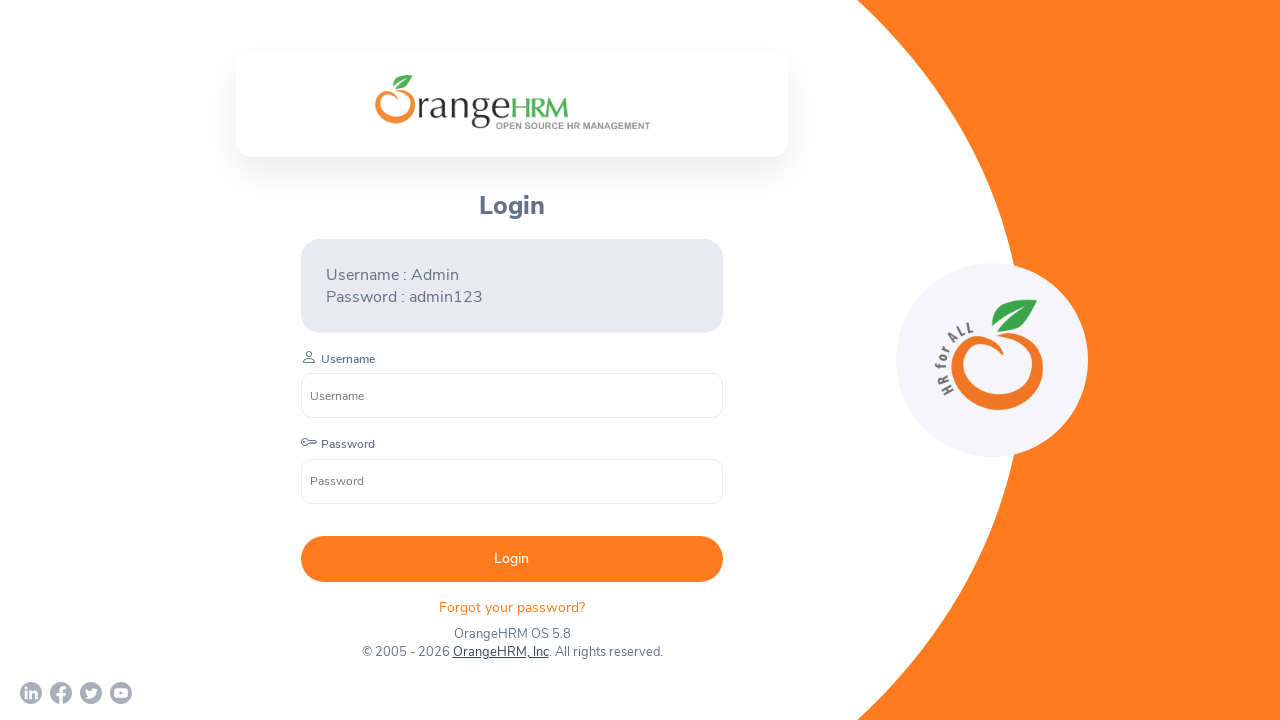

Closed child window
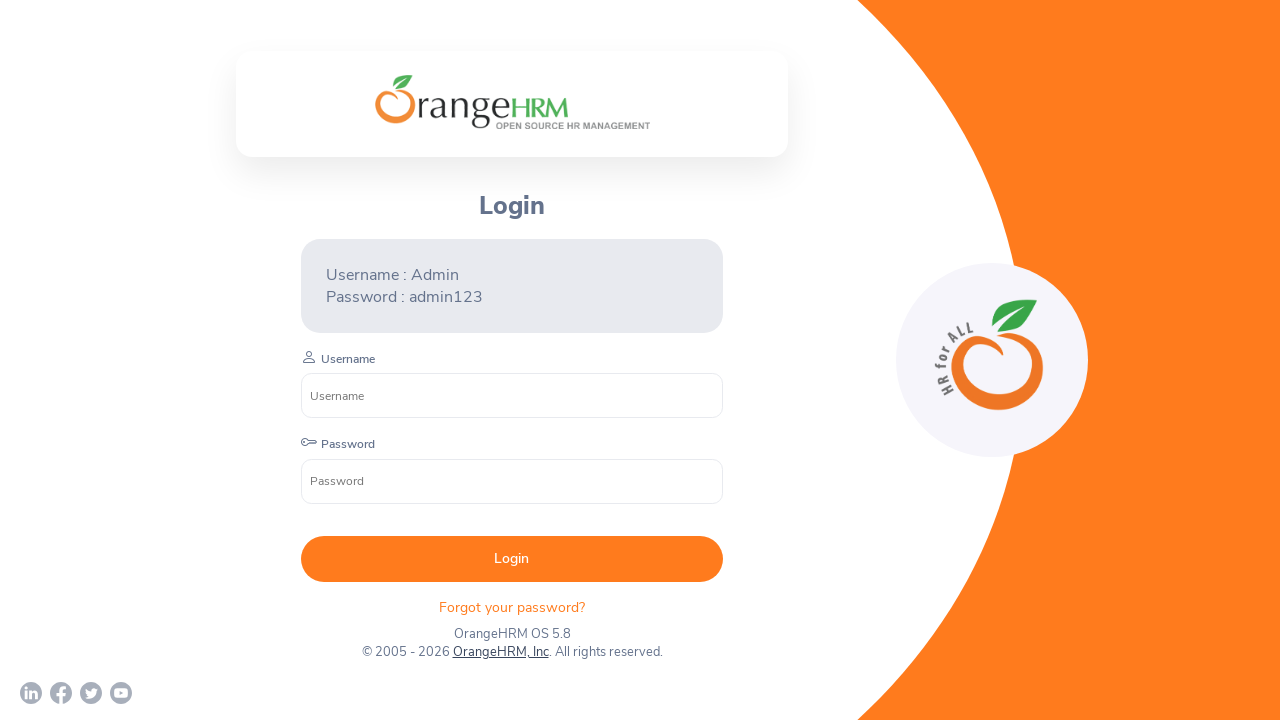

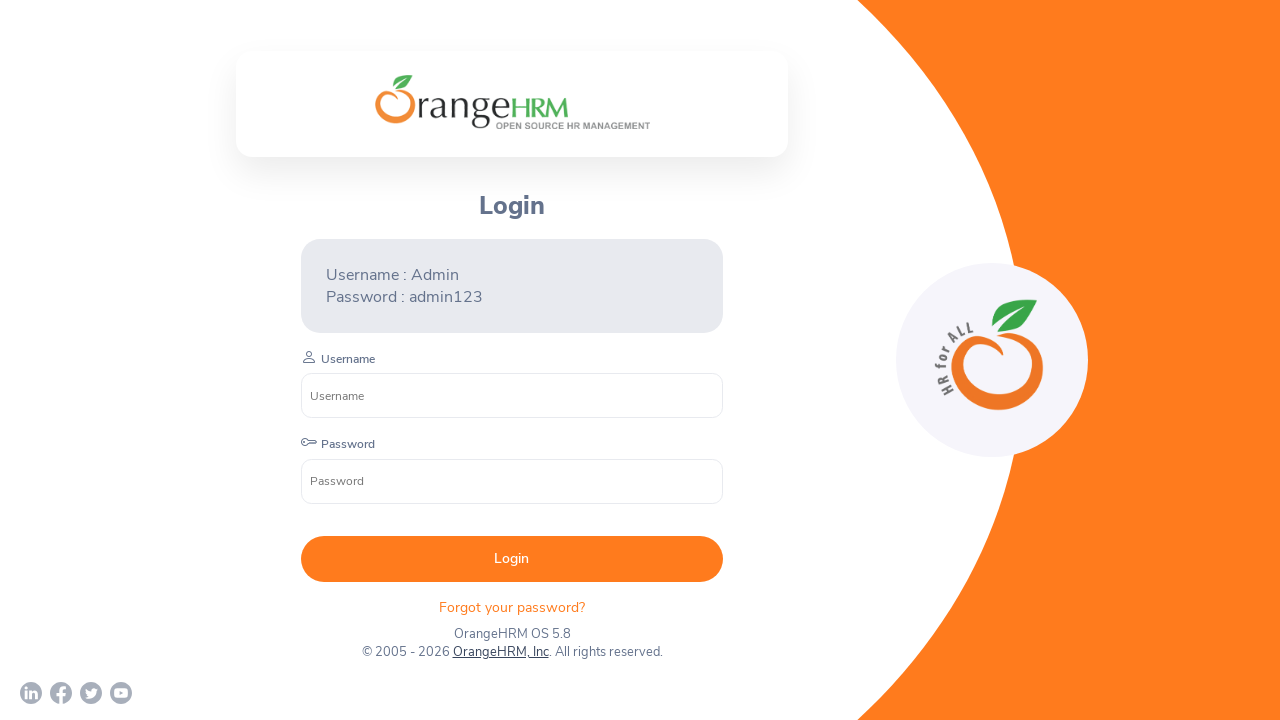